Tests dynamic content loading by clicking a start button and waiting for welcome text to appear

Starting URL: https://syntaxprojects.com/dynamic-elements-loading.php

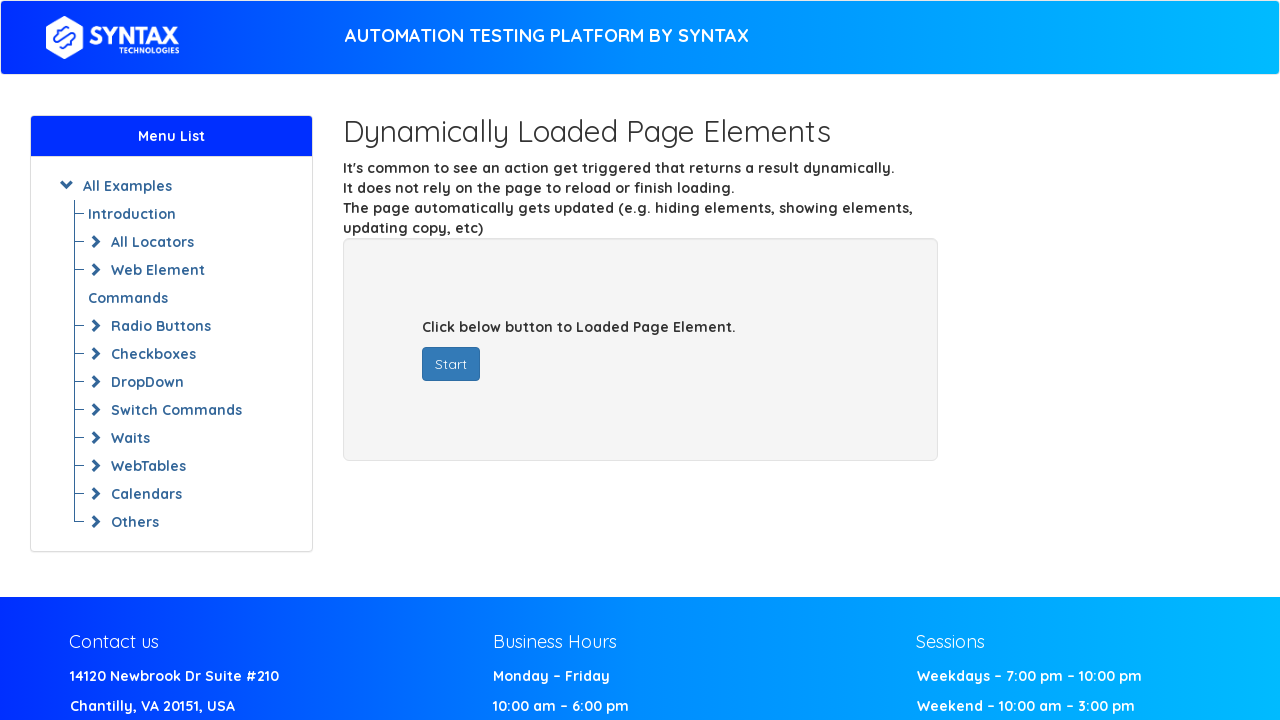

Navigated to dynamic elements loading page
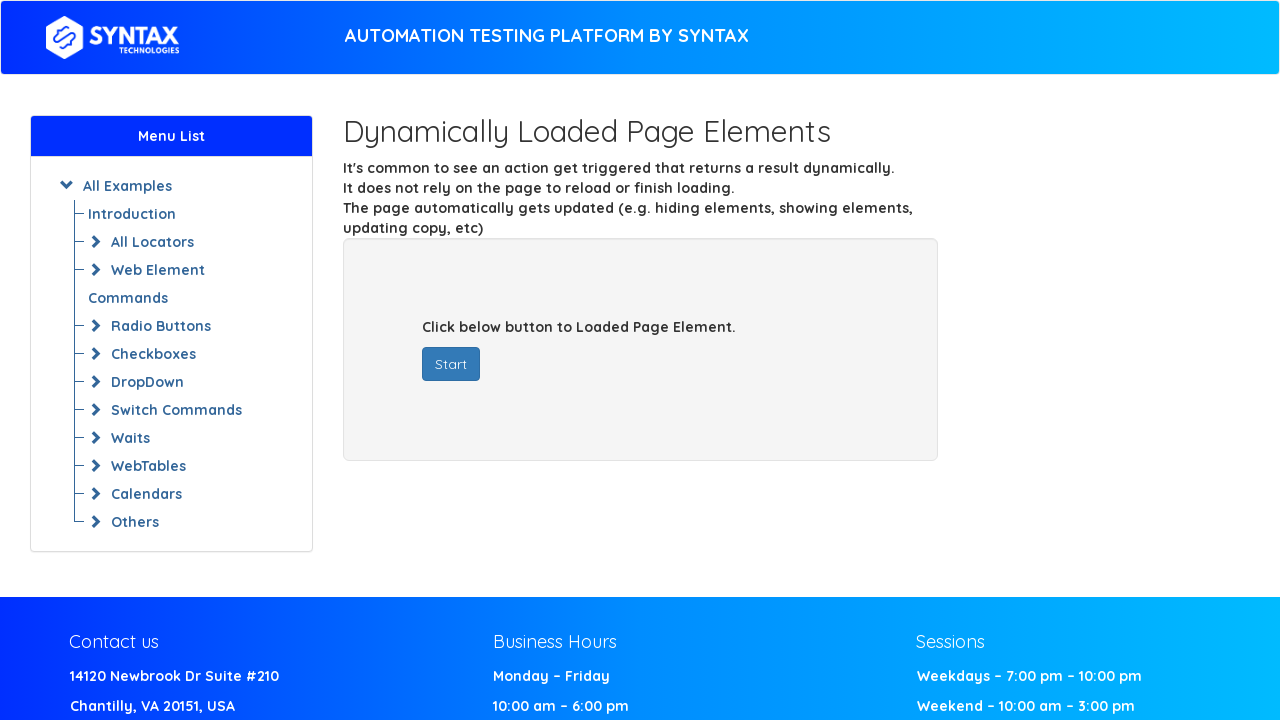

Clicked the start button to trigger dynamic content loading at (451, 364) on #startButton
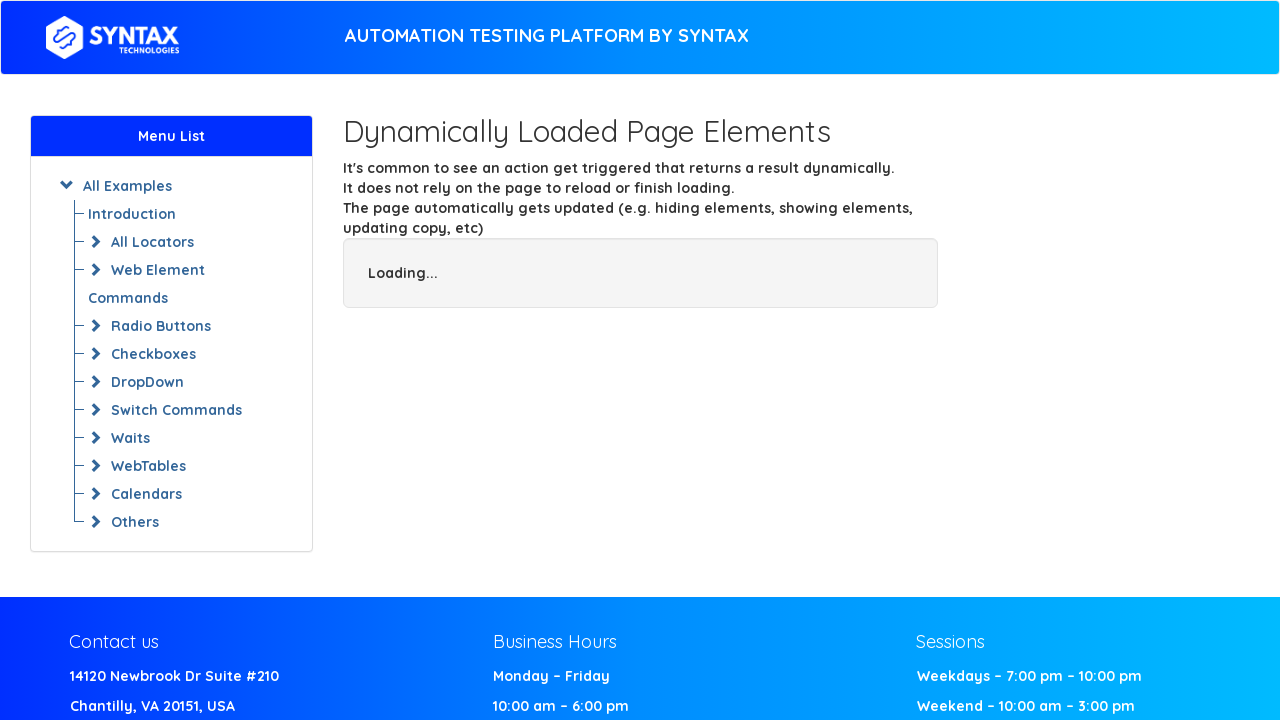

Waited for welcome text to appear and become visible
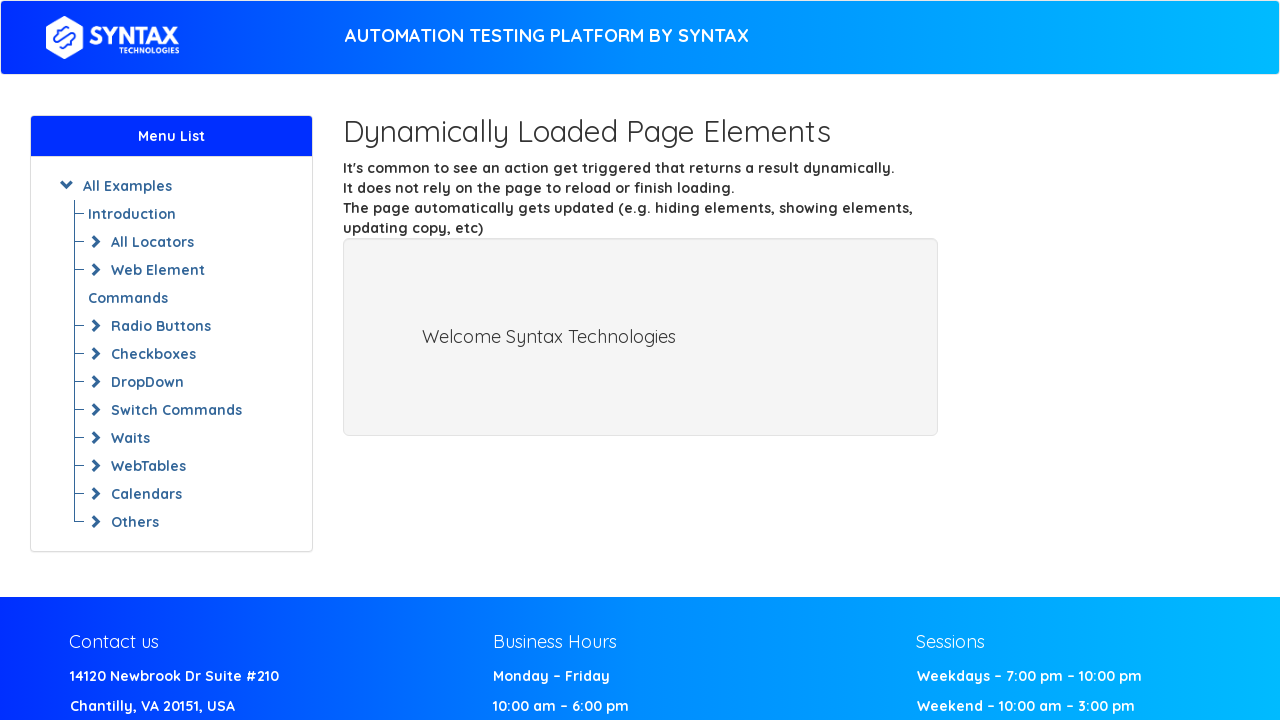

Retrieved welcome text: Welcome Syntax Technologies
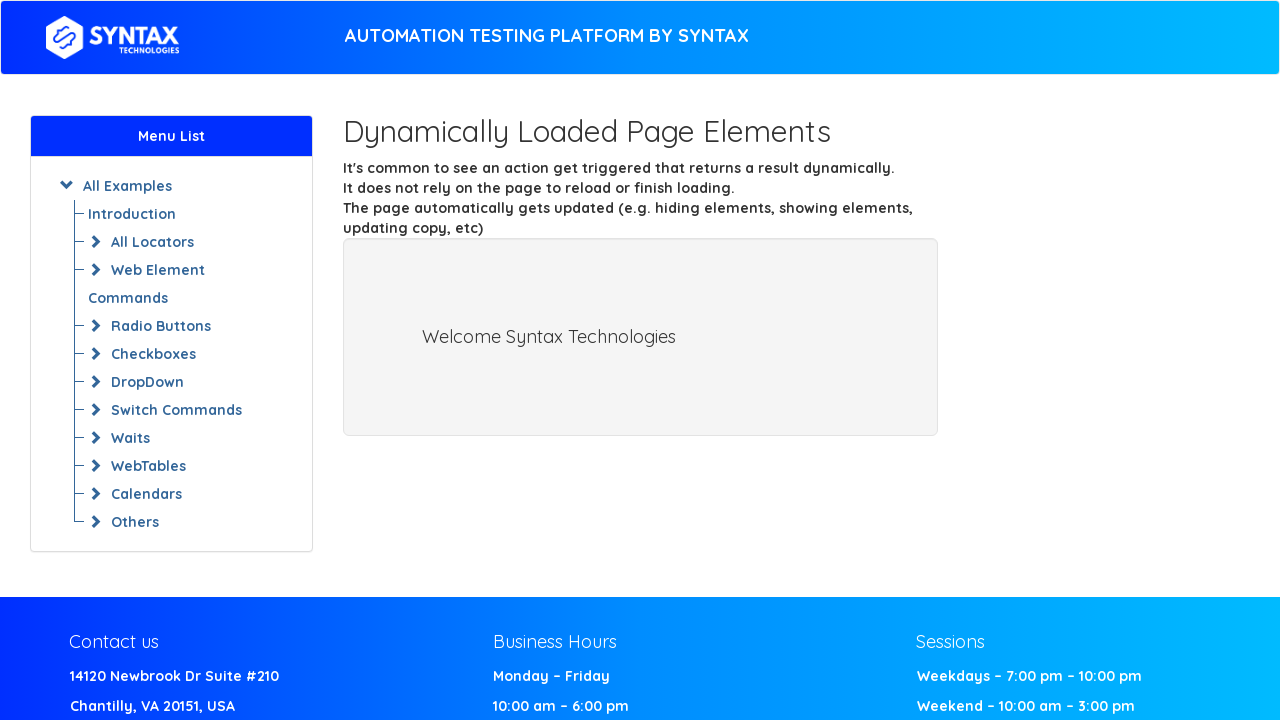

Printed welcome text to console
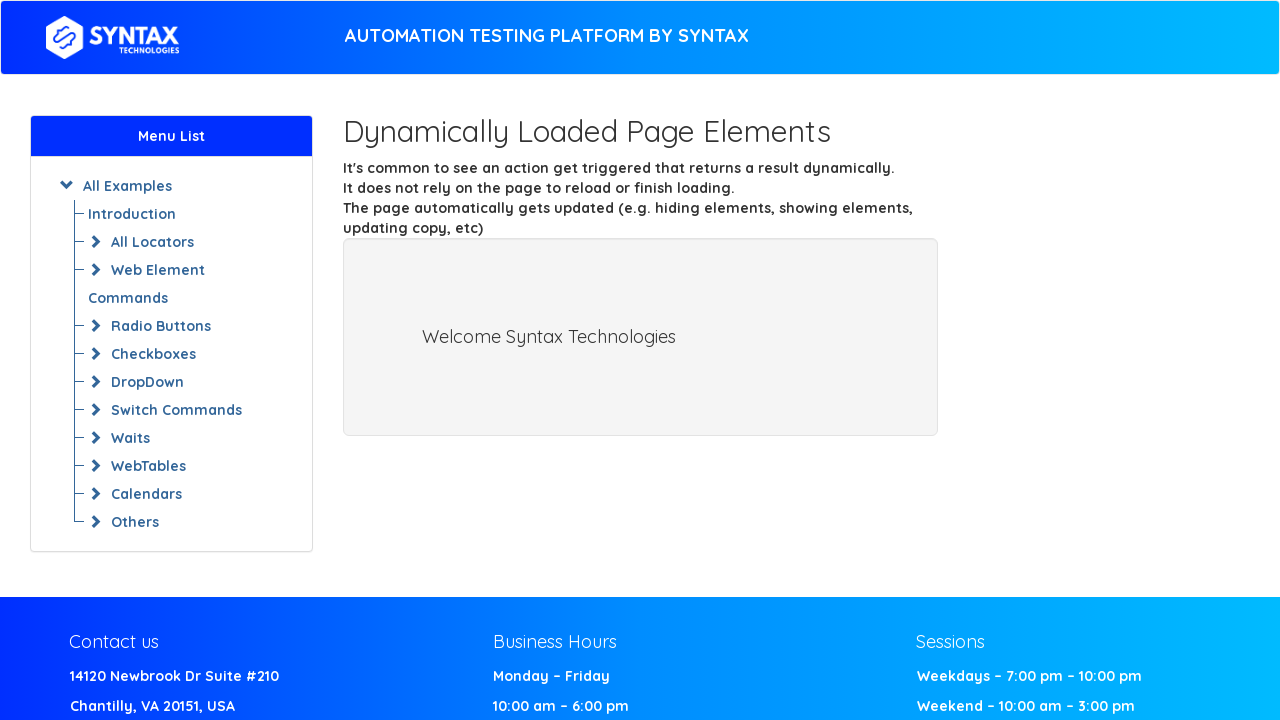

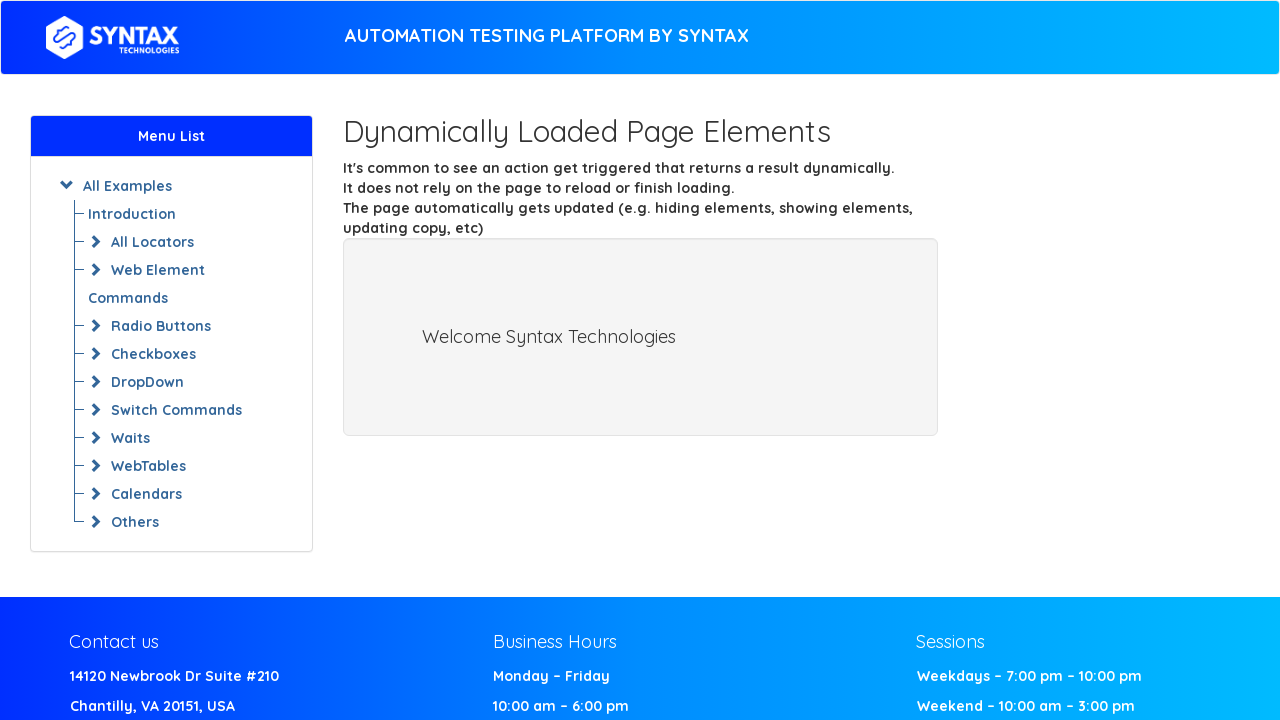